Tests calculator subtraction functionality by entering 3.5 and 1.2, selecting subtract operation, and verifying the result is 2.3

Starting URL: https://calculatorhtml.onrender.com/

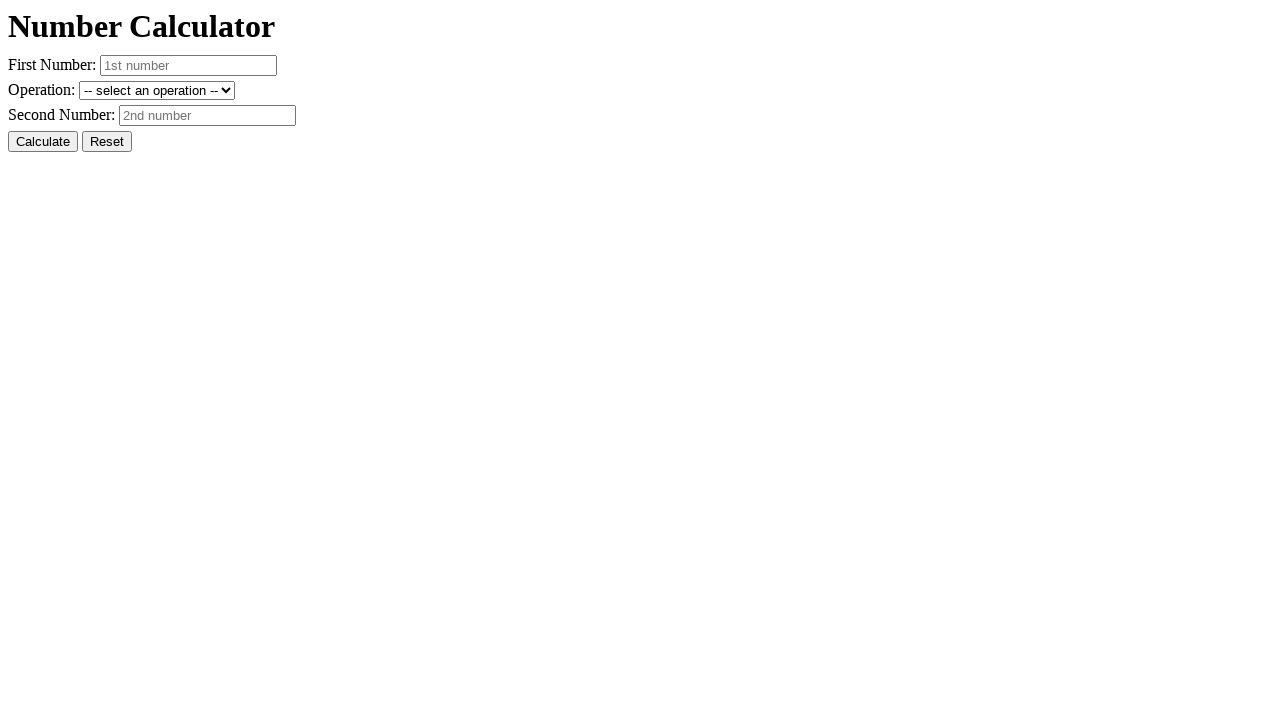

Clicked reset button to clear previous values at (107, 142) on #resetButton
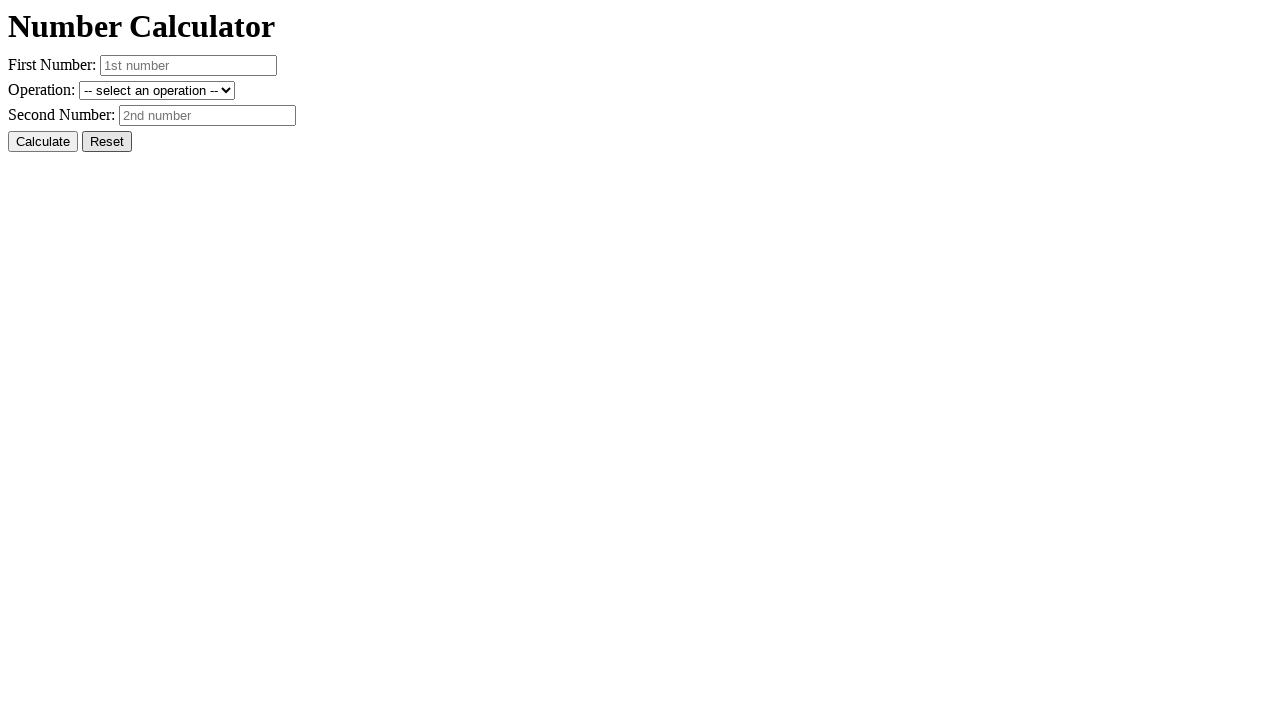

Entered first number 3.5 on #number1
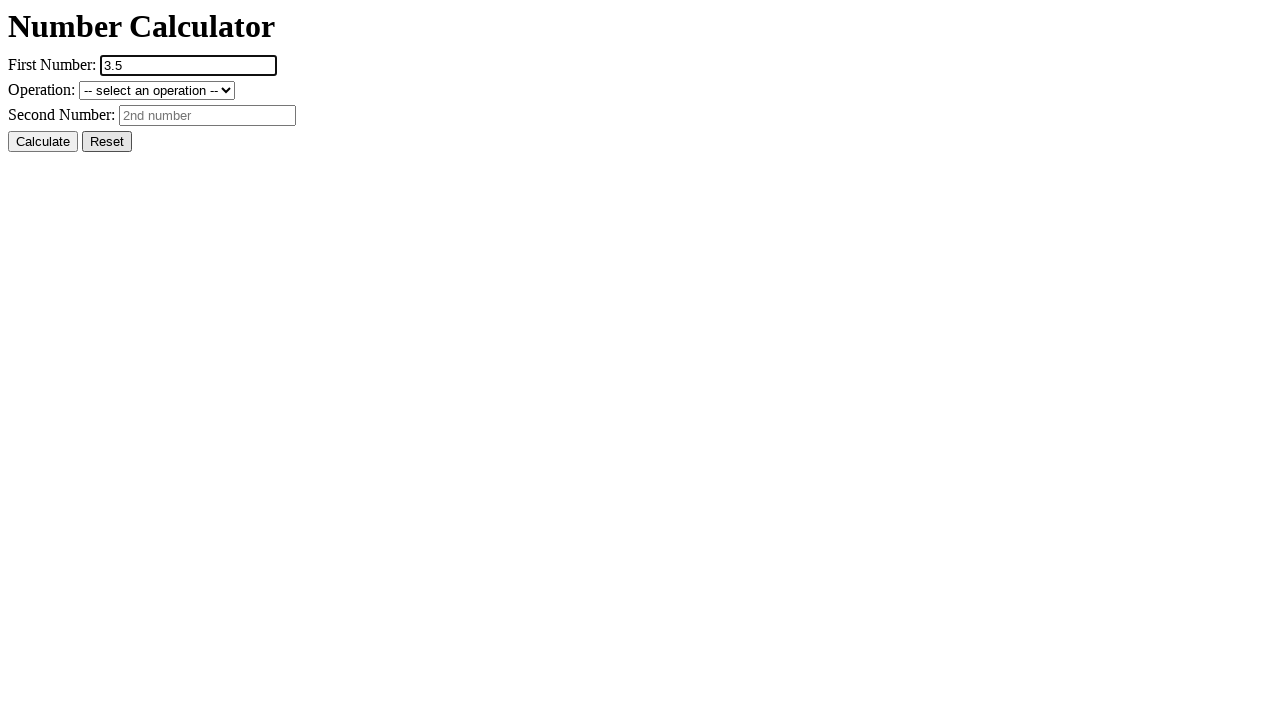

Entered second number 1.2 on #number2
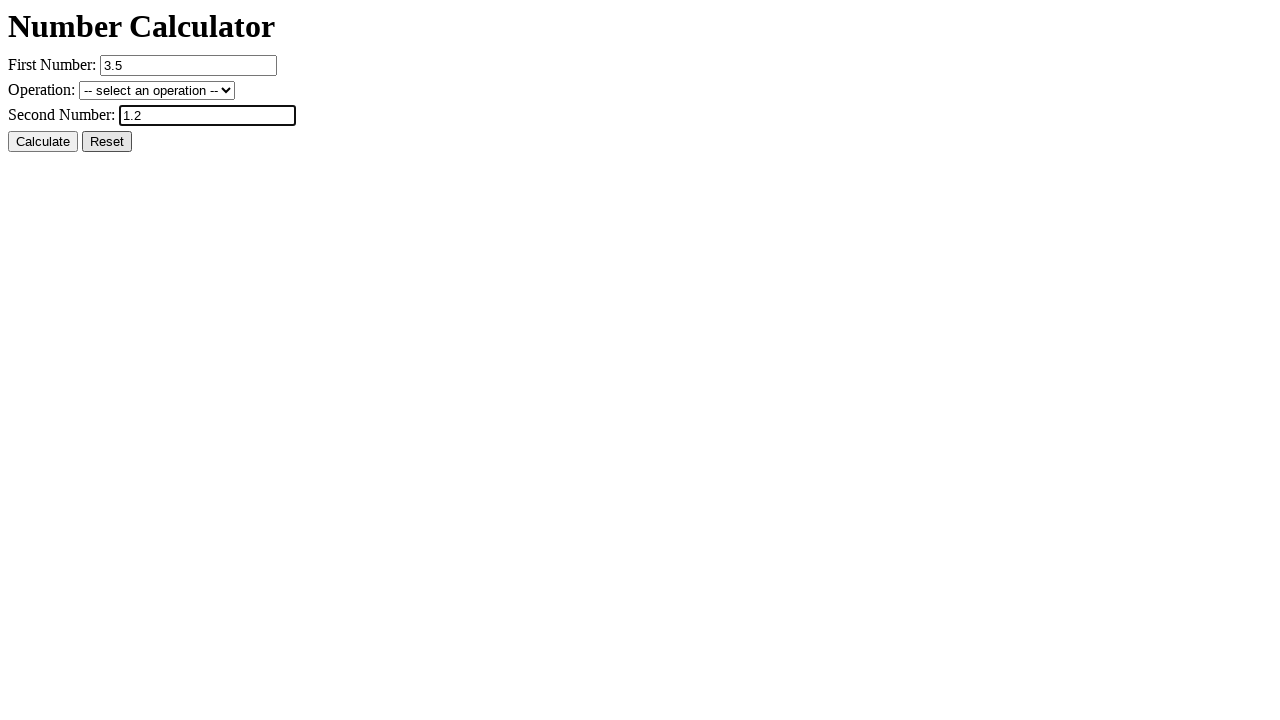

Selected subtraction operation on #operation
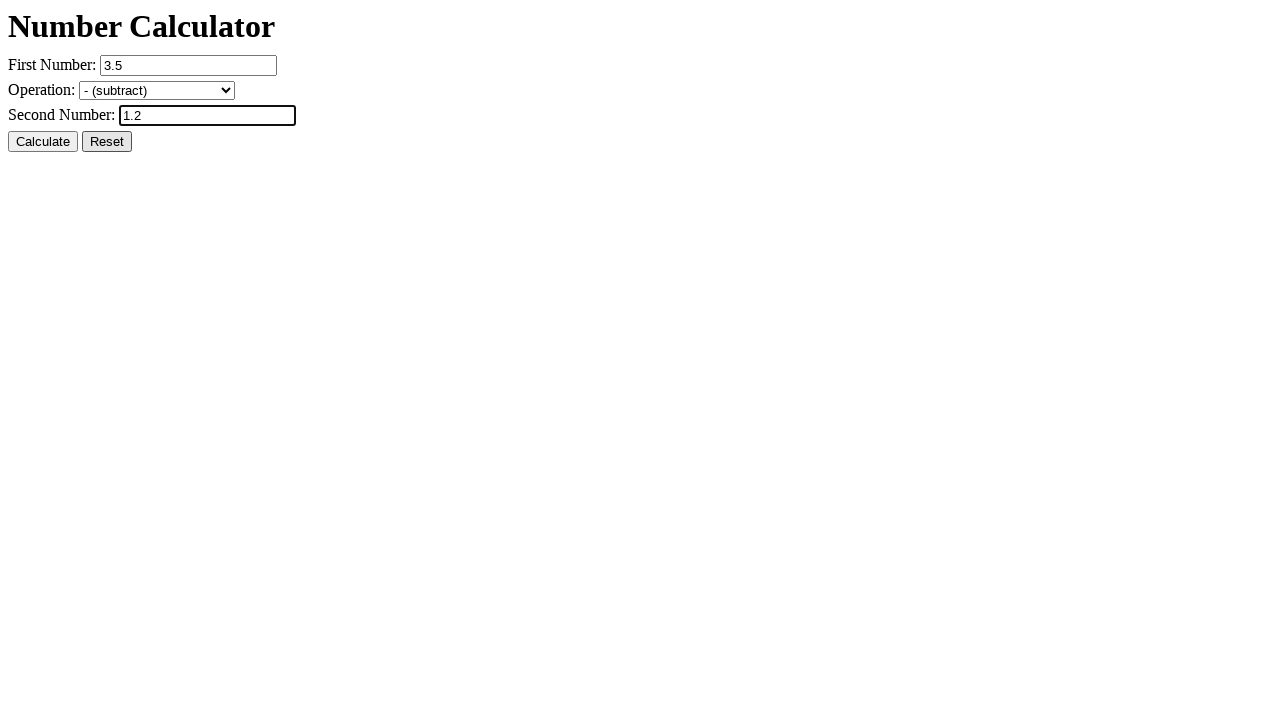

Clicked calculate button at (43, 142) on #calcButton
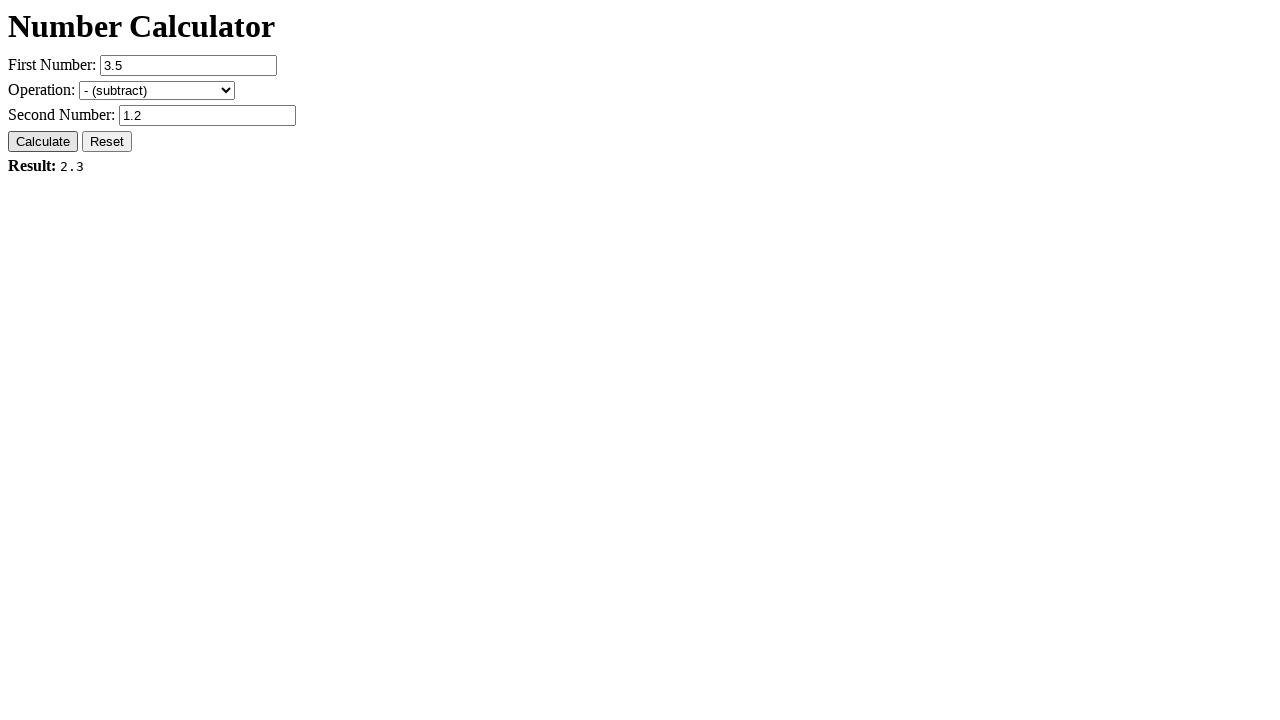

Result element loaded, verified result 2.3
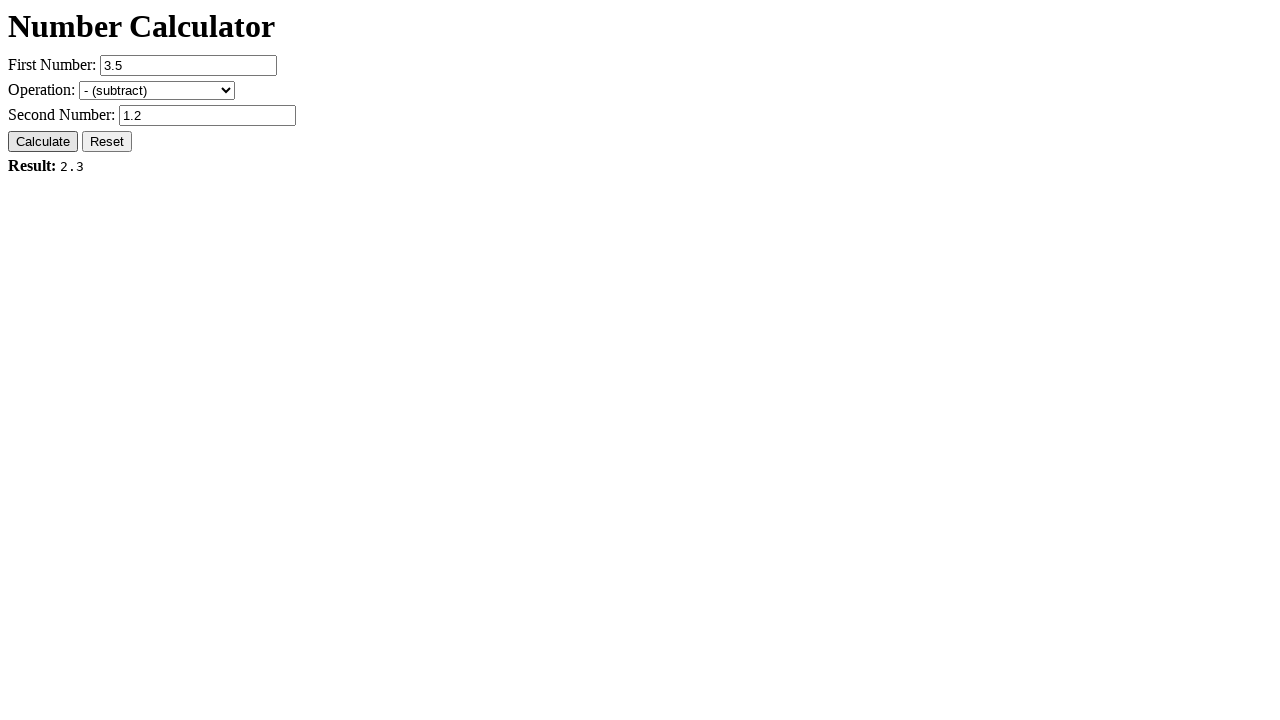

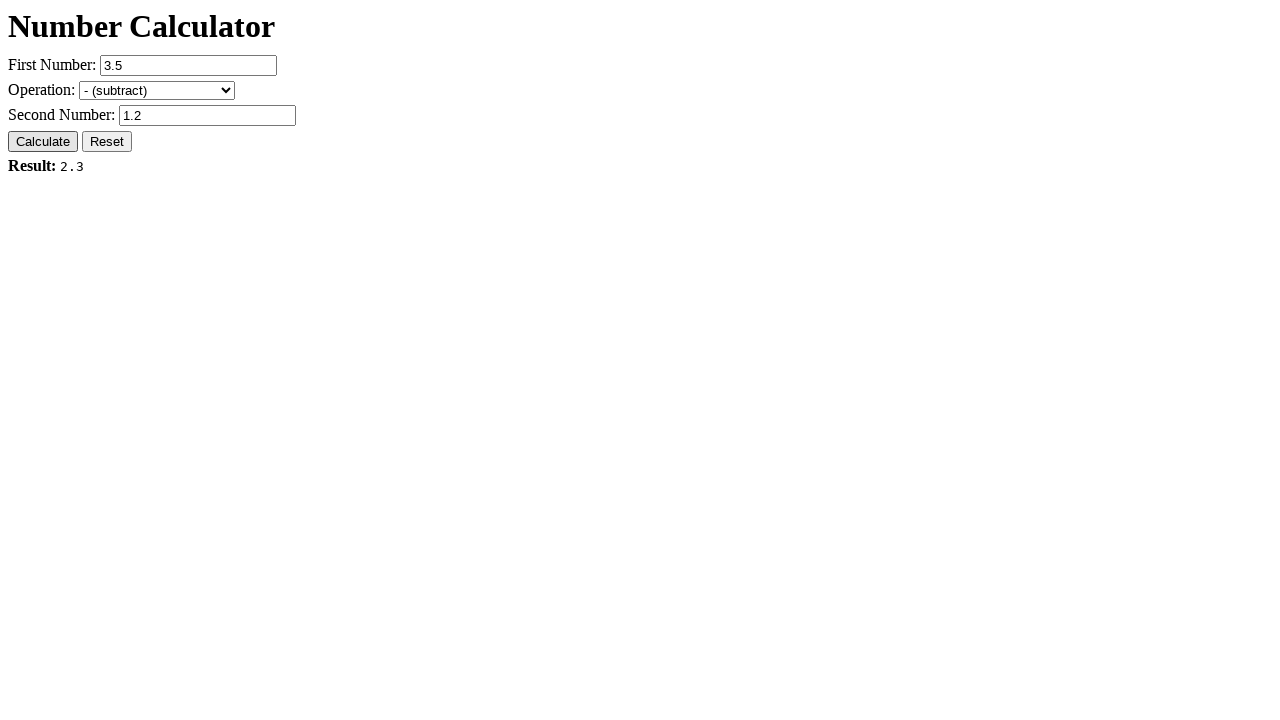